Tests filtering todos by Active, Completed, and All filters, including back button navigation

Starting URL: https://demo.playwright.dev/todomvc

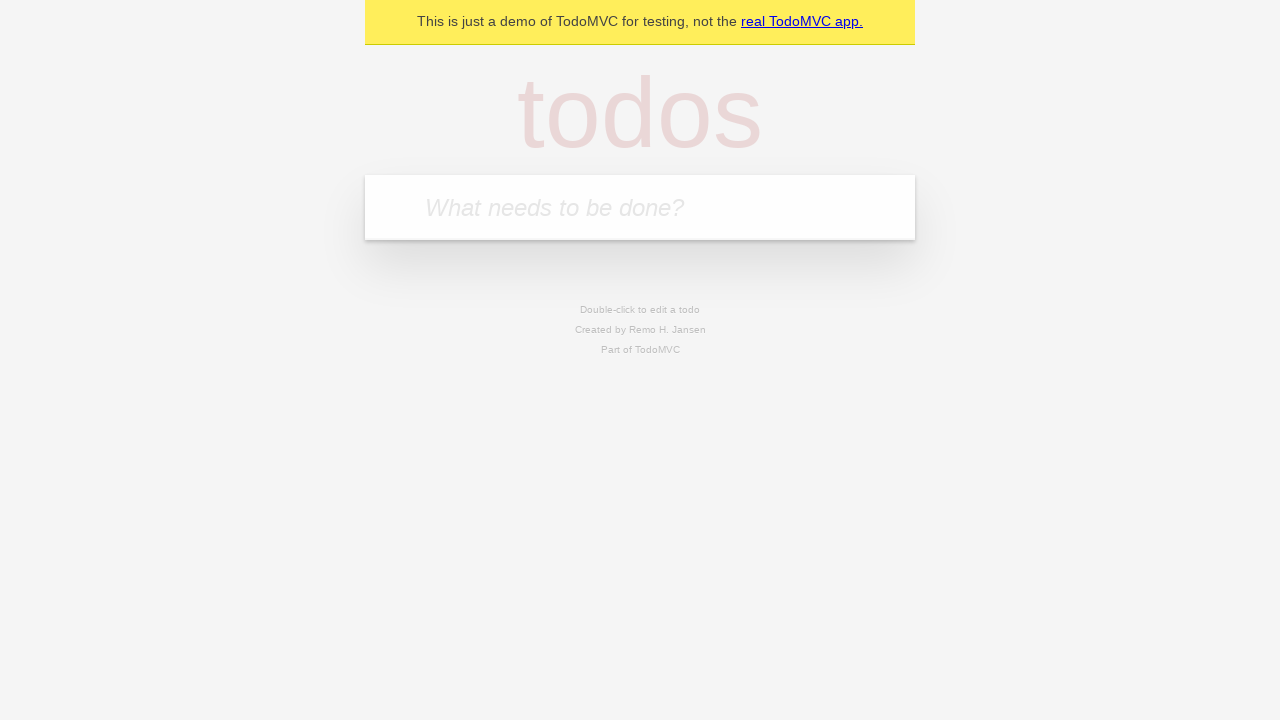

Filled new todo field with 'buy some cheese' on .new-todo
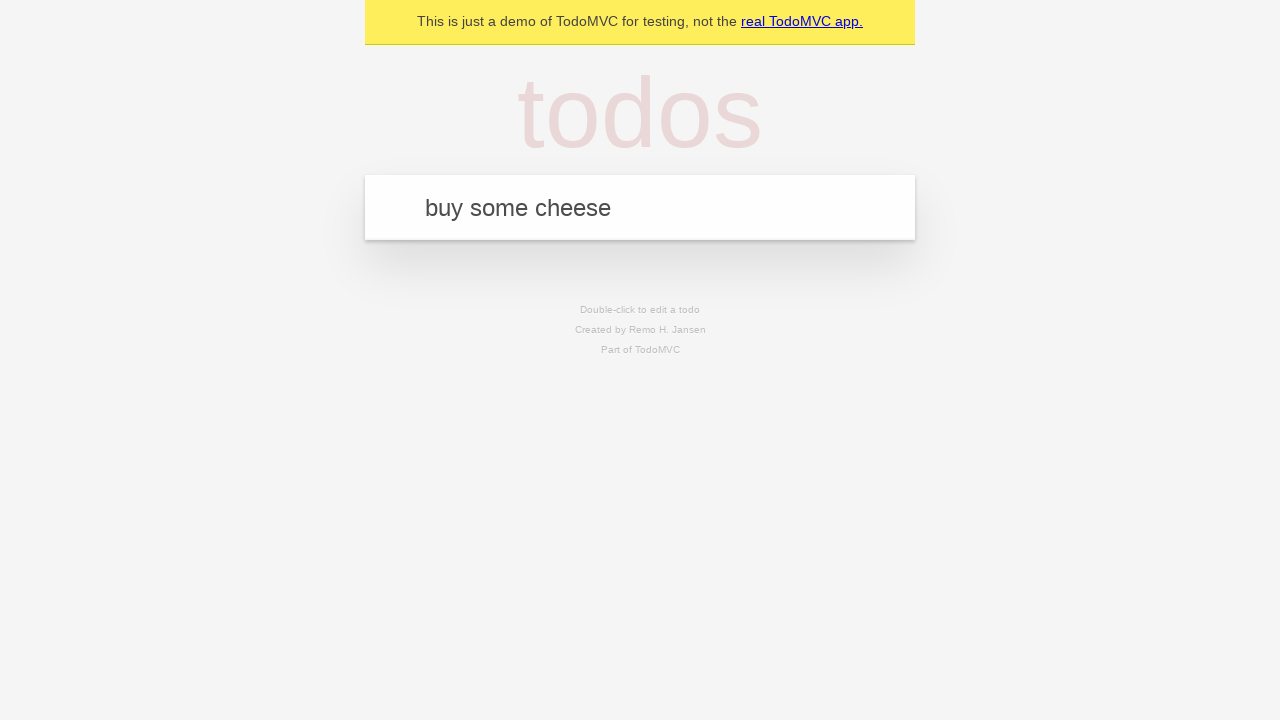

Pressed Enter to add first todo on .new-todo
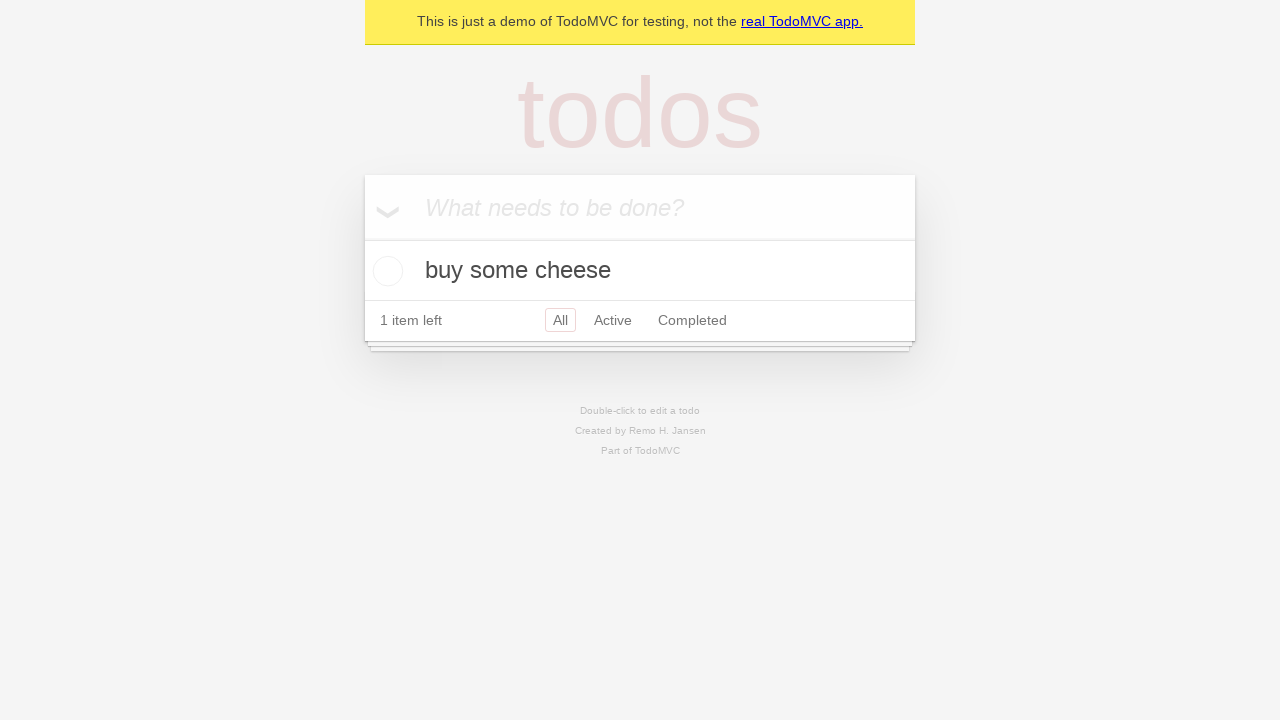

Filled new todo field with 'feed the cat' on .new-todo
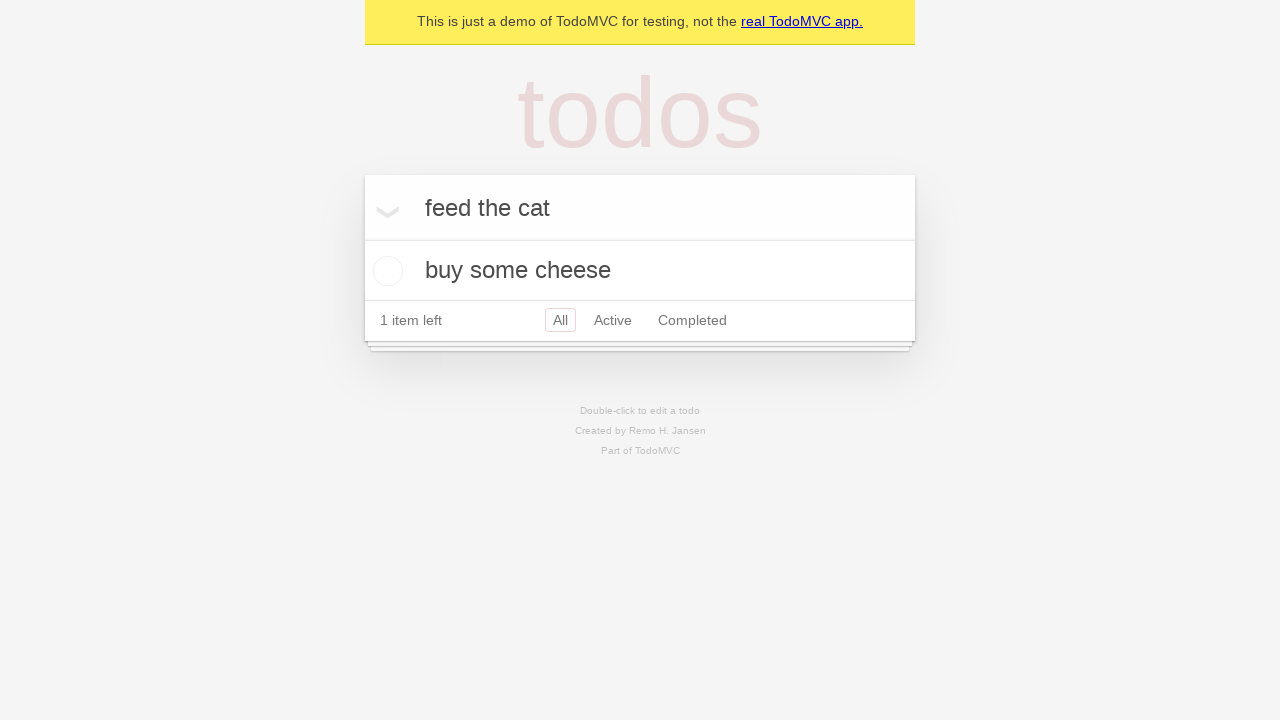

Pressed Enter to add second todo on .new-todo
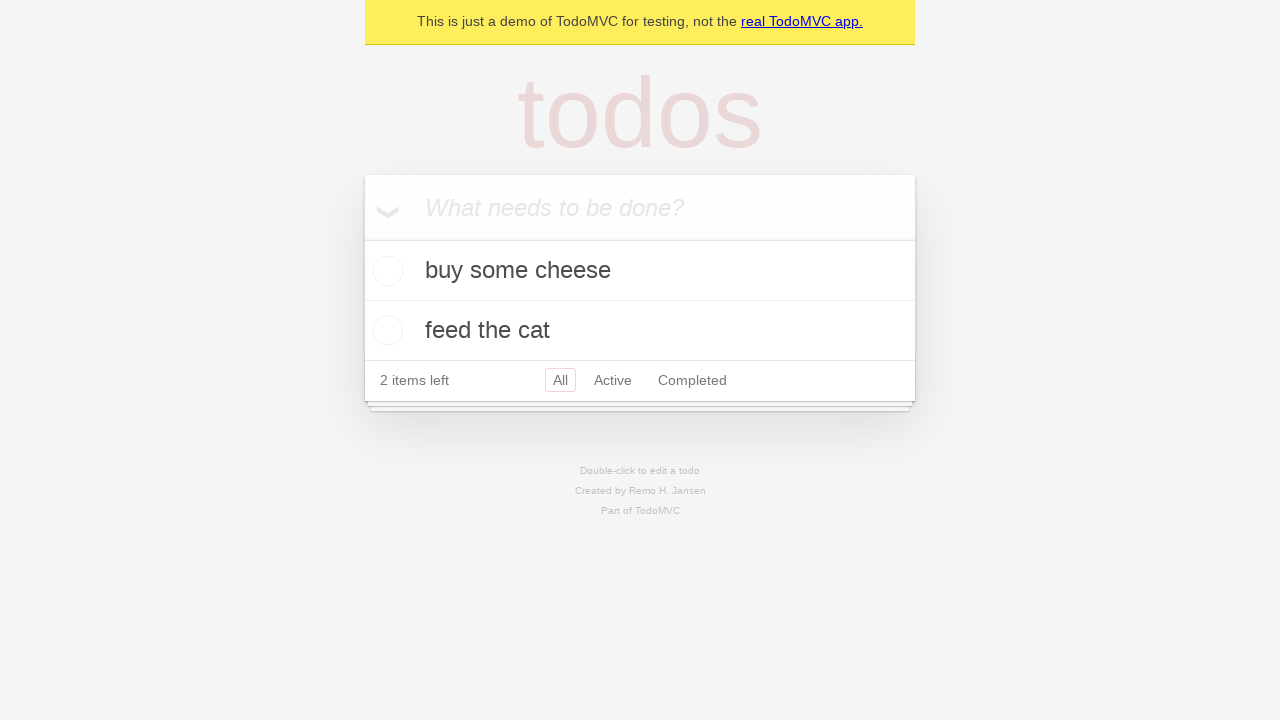

Filled new todo field with 'book a doctors appointment' on .new-todo
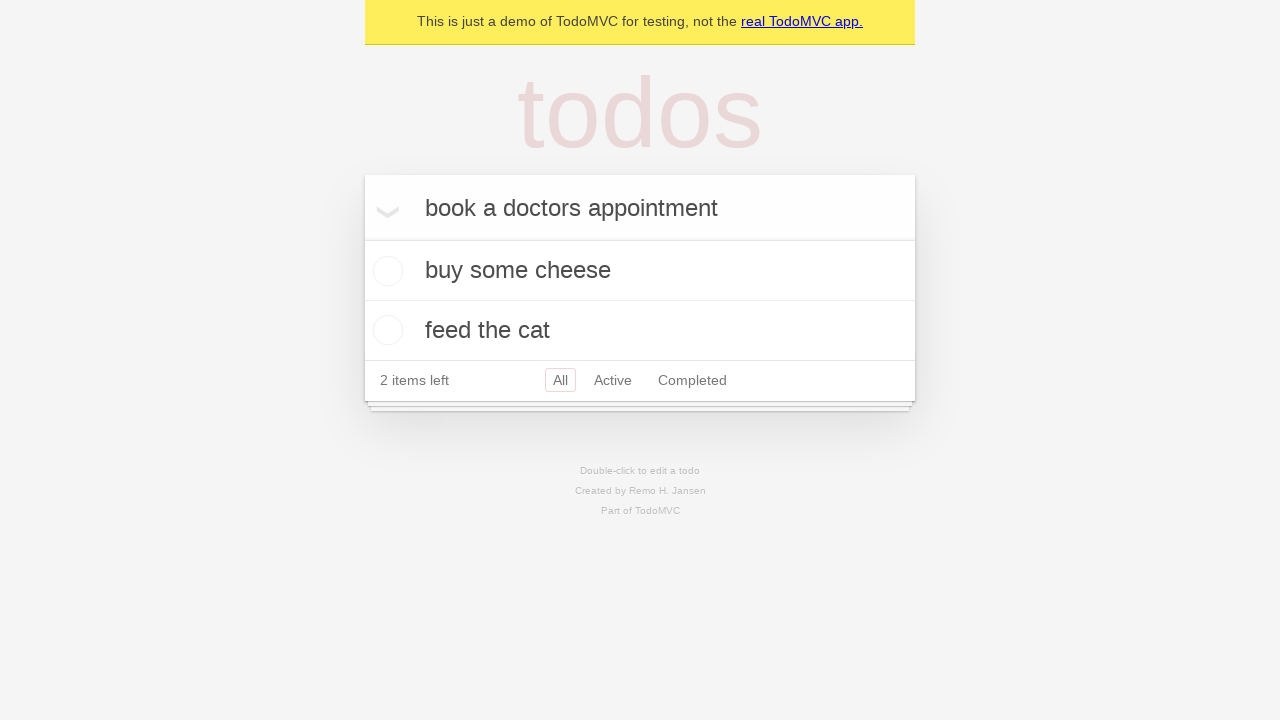

Pressed Enter to add third todo on .new-todo
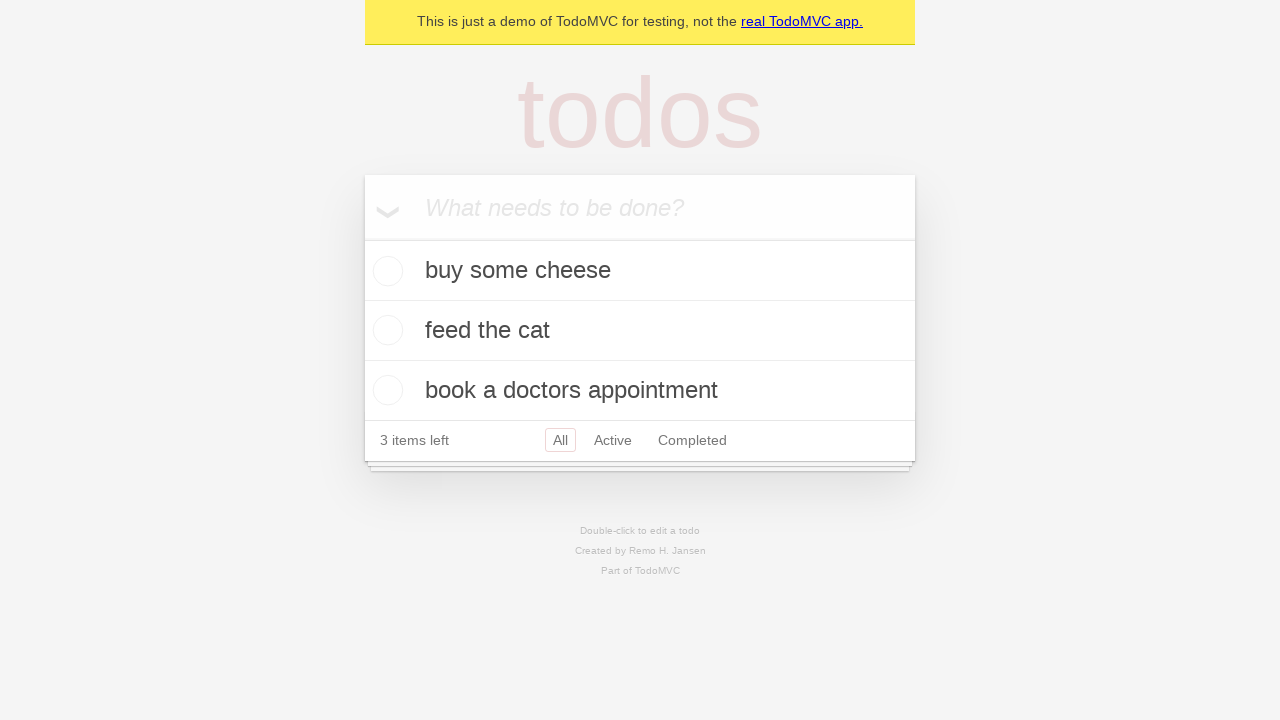

All three todos have been added and are visible
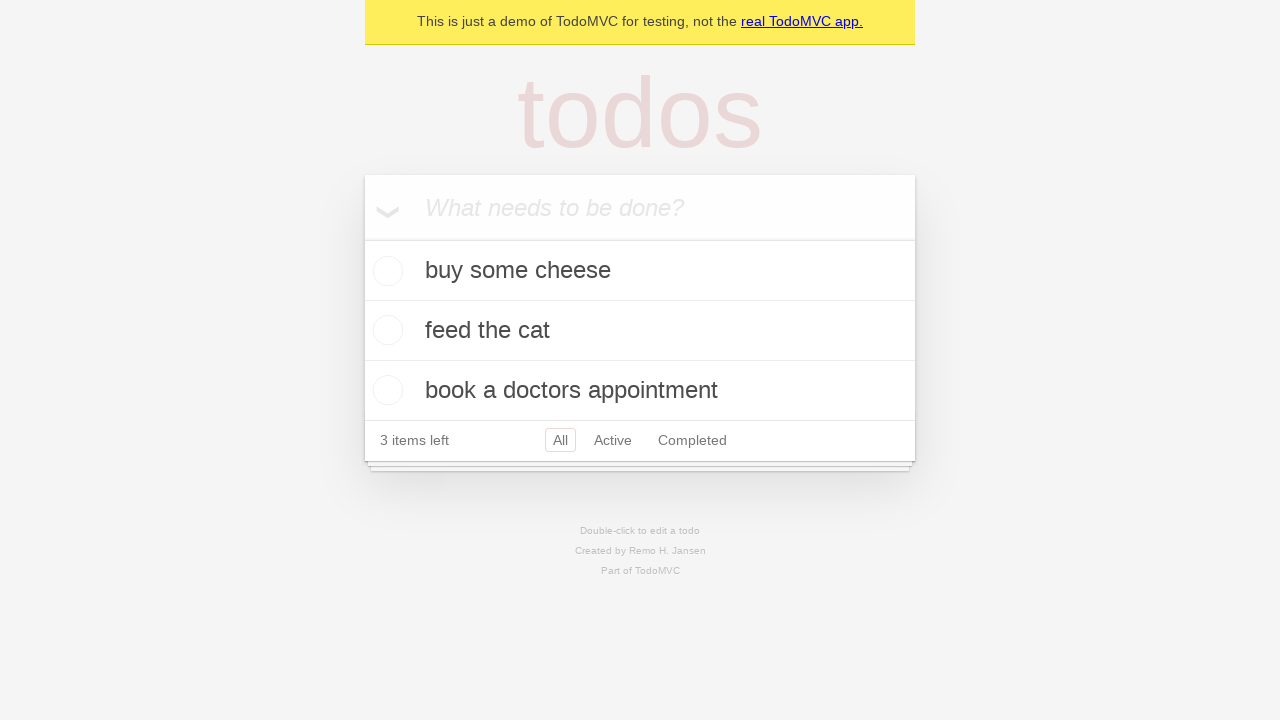

Checked the second todo to mark it as completed at (385, 330) on .todo-list li .toggle >> nth=1
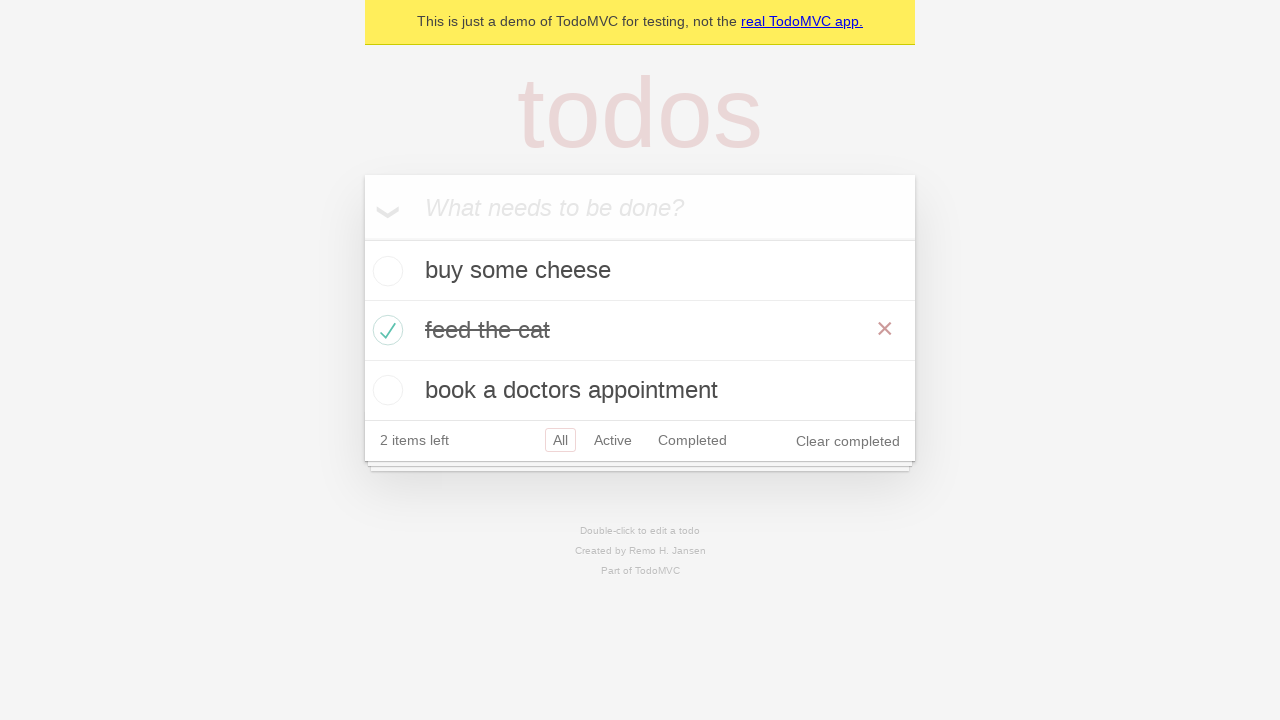

Clicked Active filter to display only incomplete todos at (613, 440) on .filters >> internal:text="Active"i
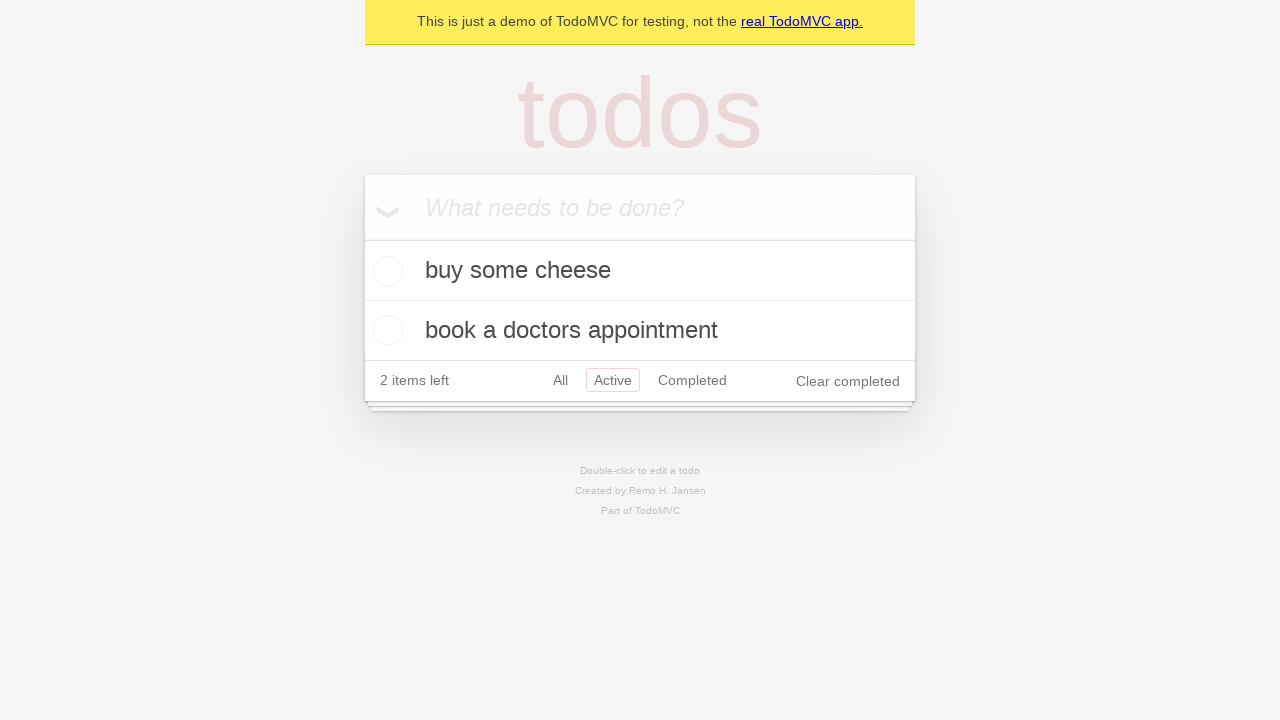

Active filter applied, showing incomplete todos
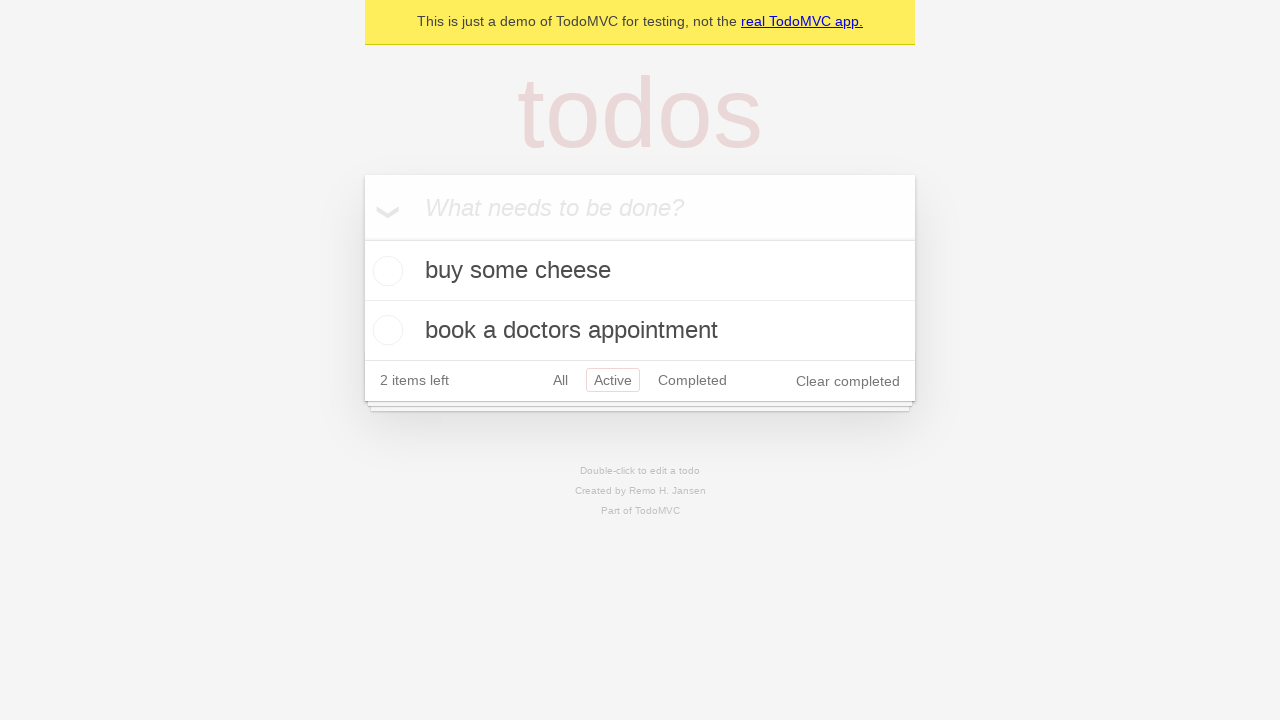

Clicked Completed filter to display only completed todos at (692, 380) on .filters >> internal:text="Completed"i
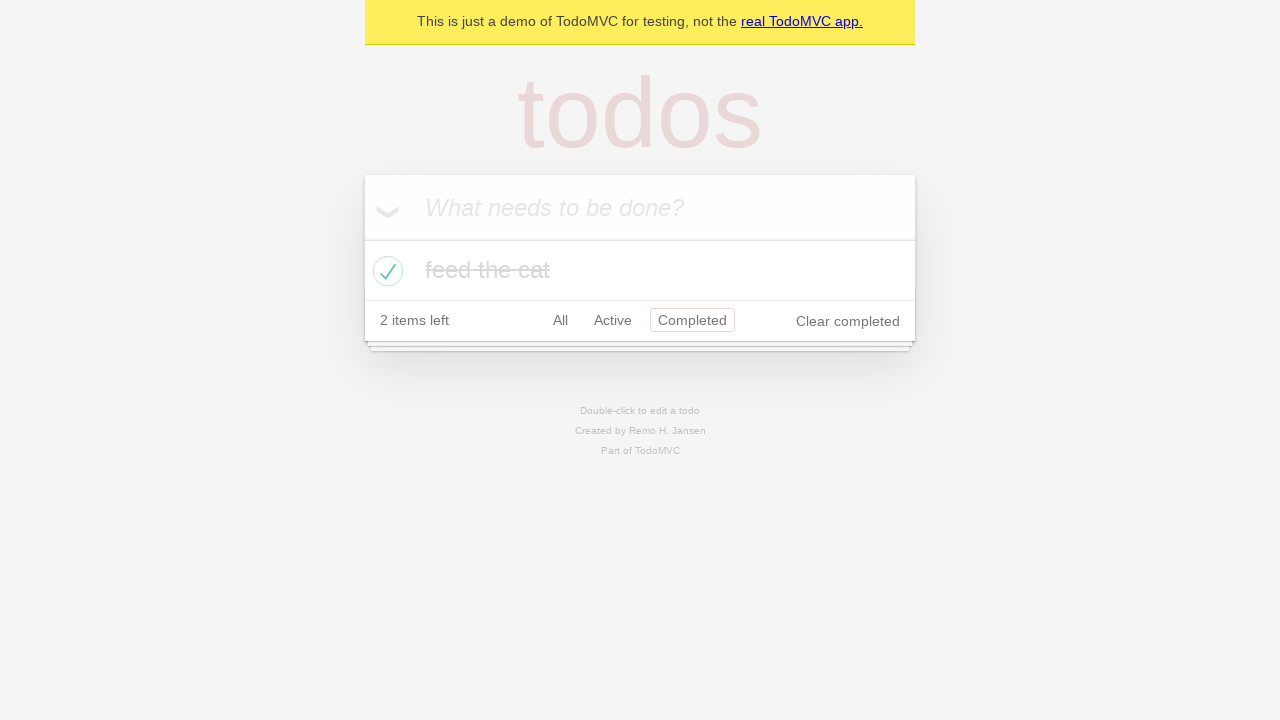

Clicked All filter to display all todos at (560, 320) on .filters >> internal:text="All"i
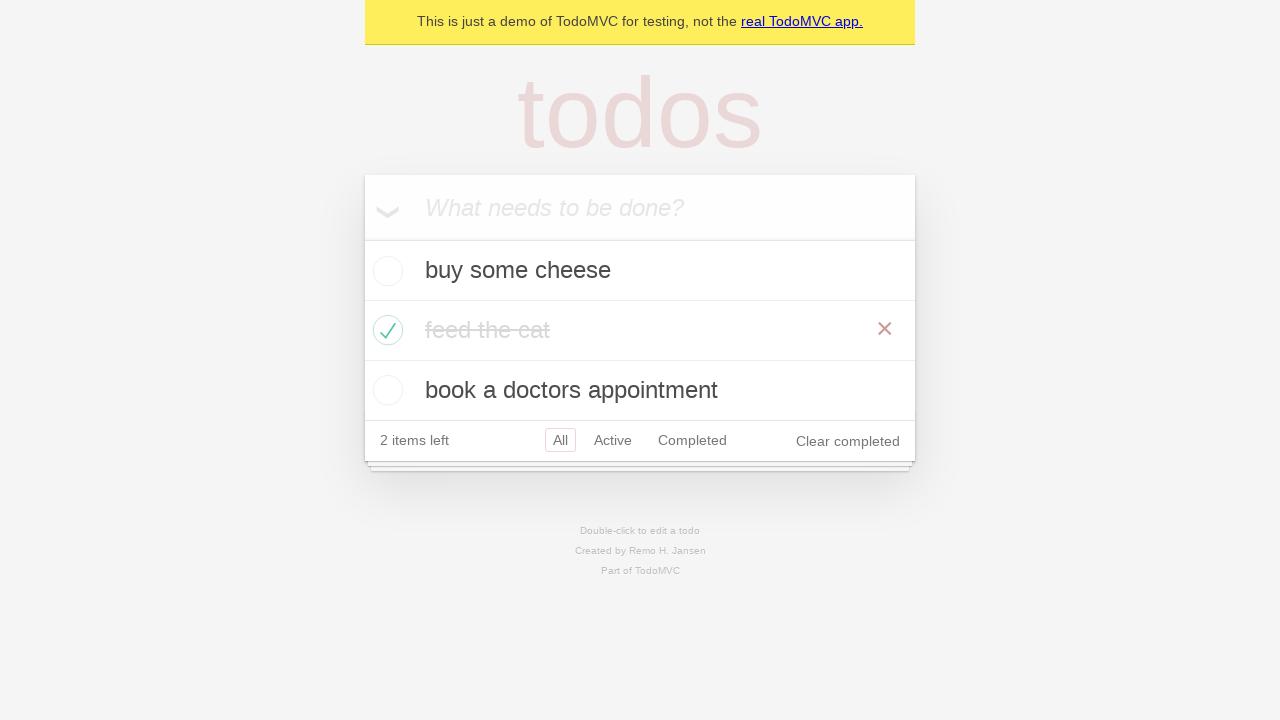

Navigated back one page
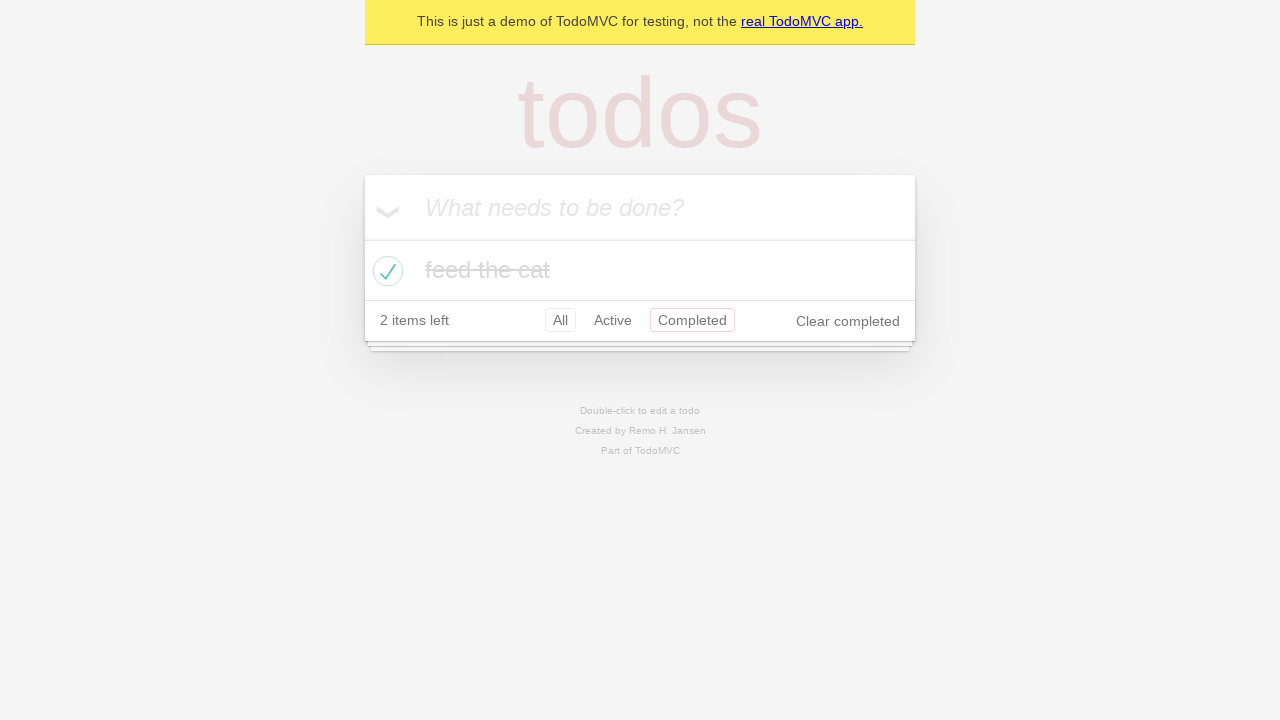

Navigated back another page
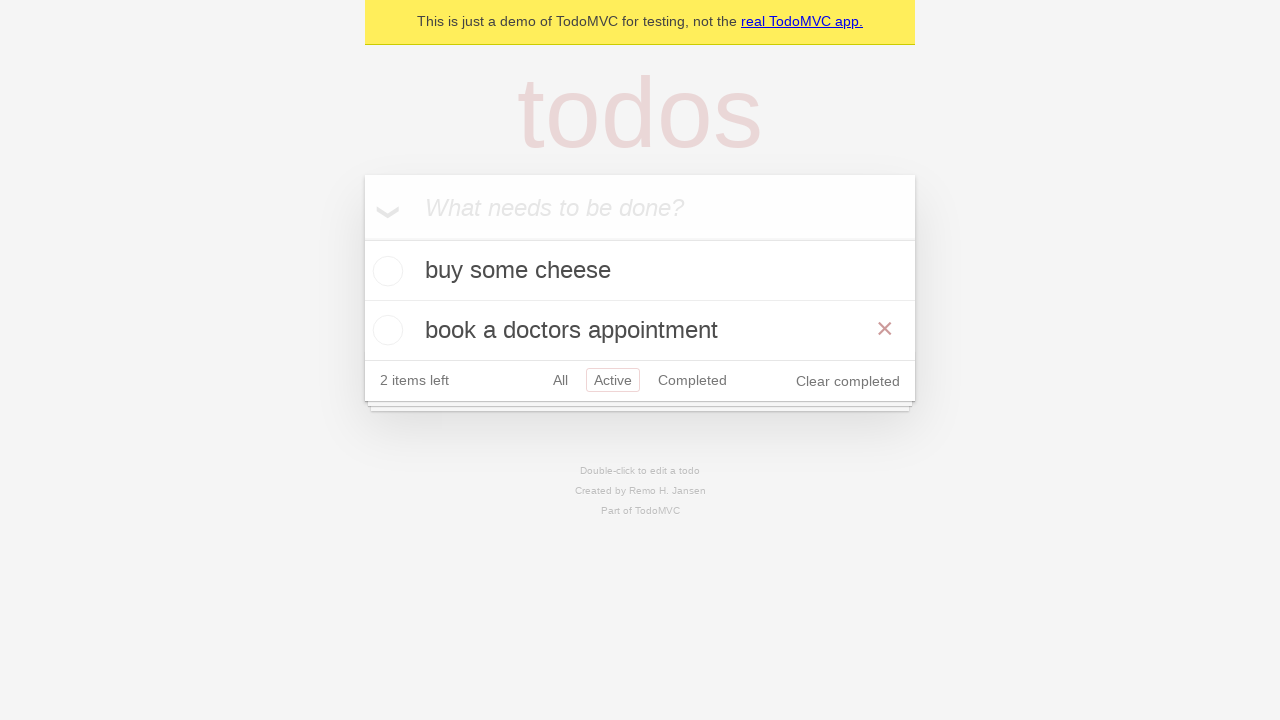

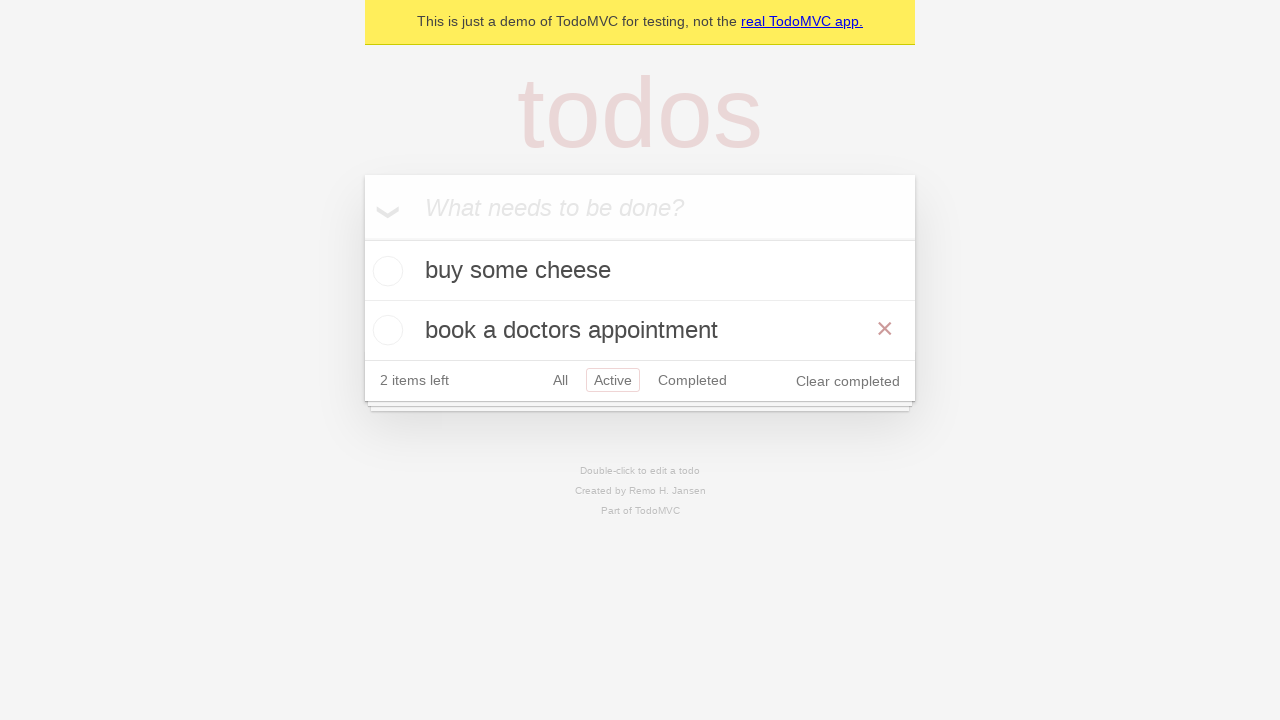